Tests dynamic content loading by clicking a start button and verifying that "Hello World!" text appears after the loading completes

Starting URL: http://the-internet.herokuapp.com/dynamic_loading/2

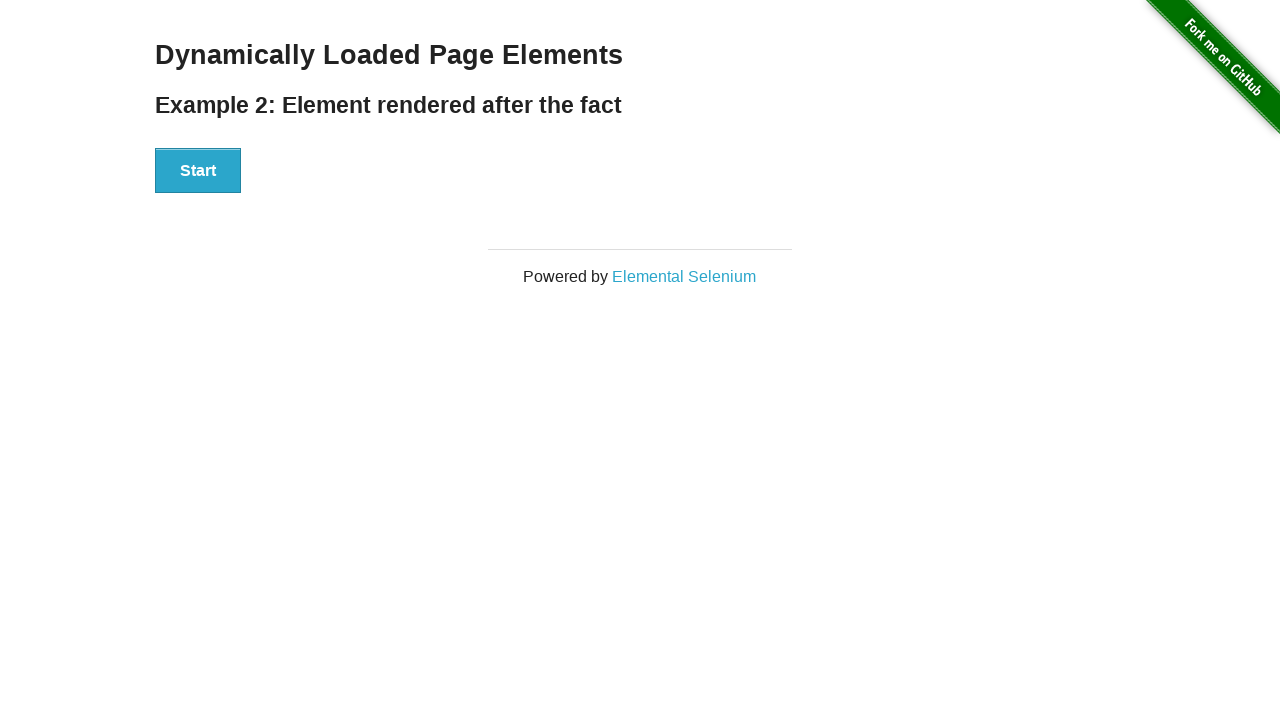

Navigated to dynamic loading test page
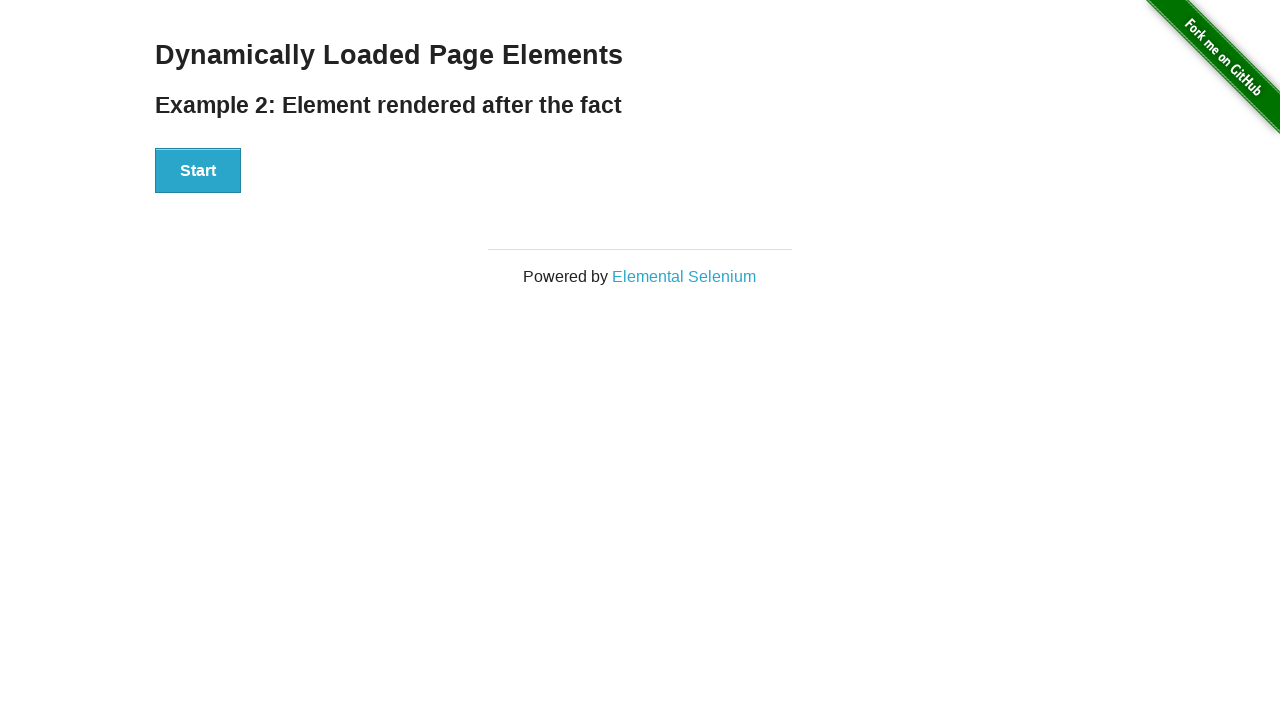

Clicked start button to trigger dynamic content loading at (198, 171) on #start>button
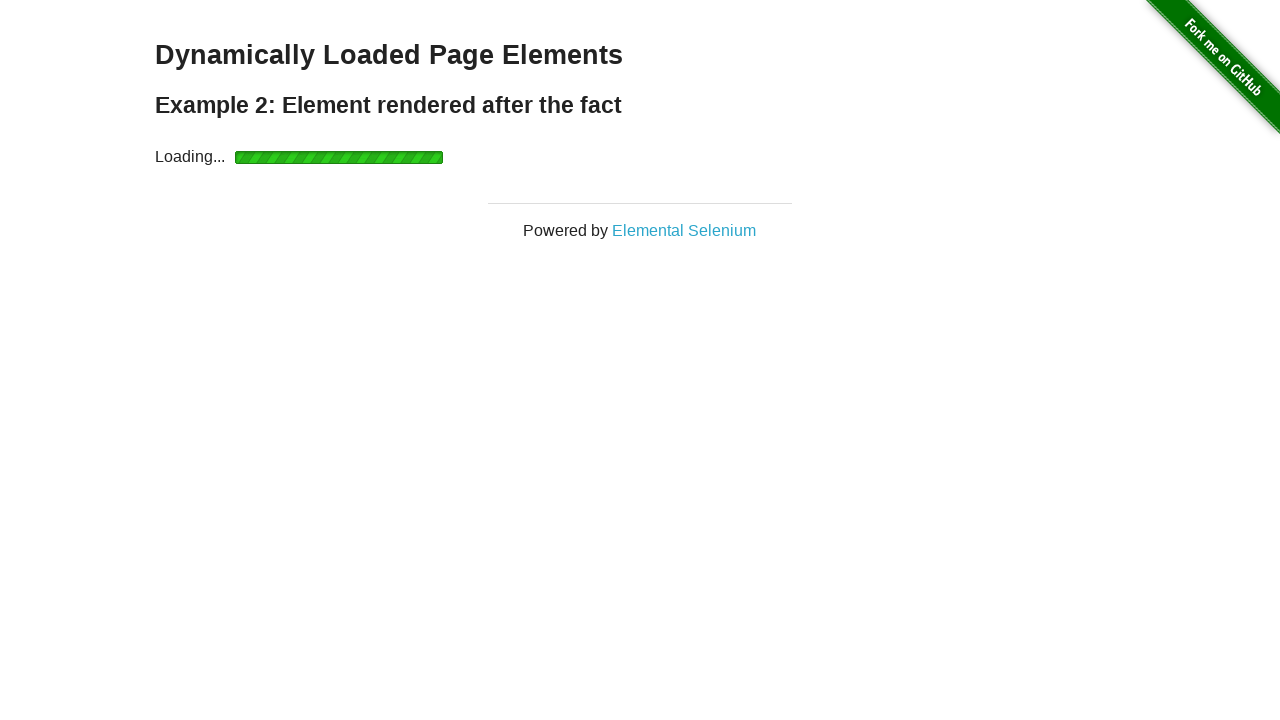

Waited for result text to appear after loading completed
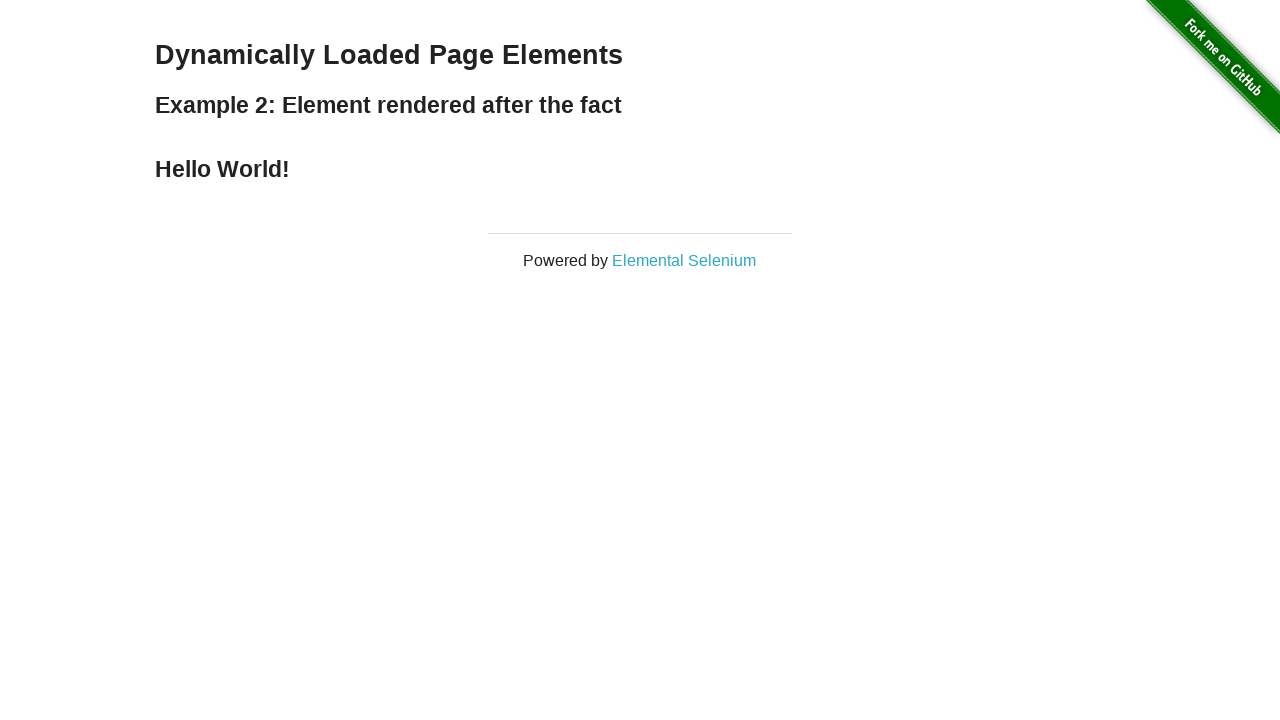

Retrieved result text from page
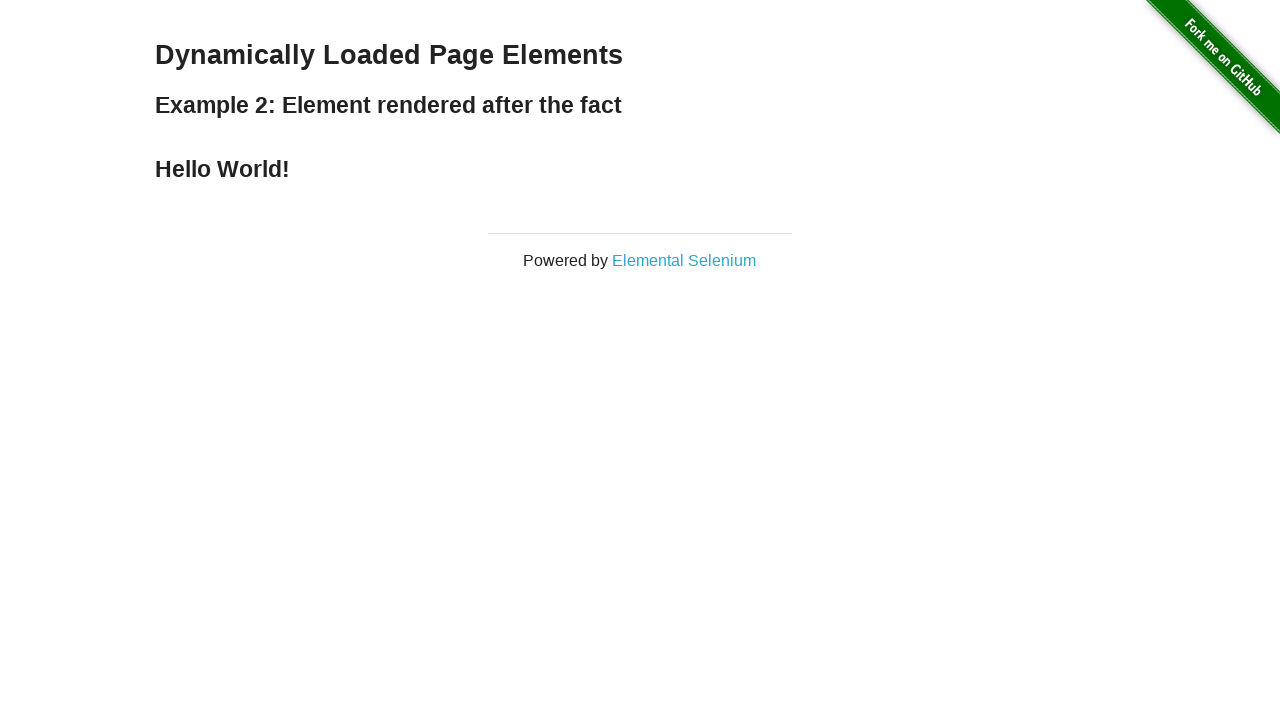

Verified that result text equals 'Hello World!'
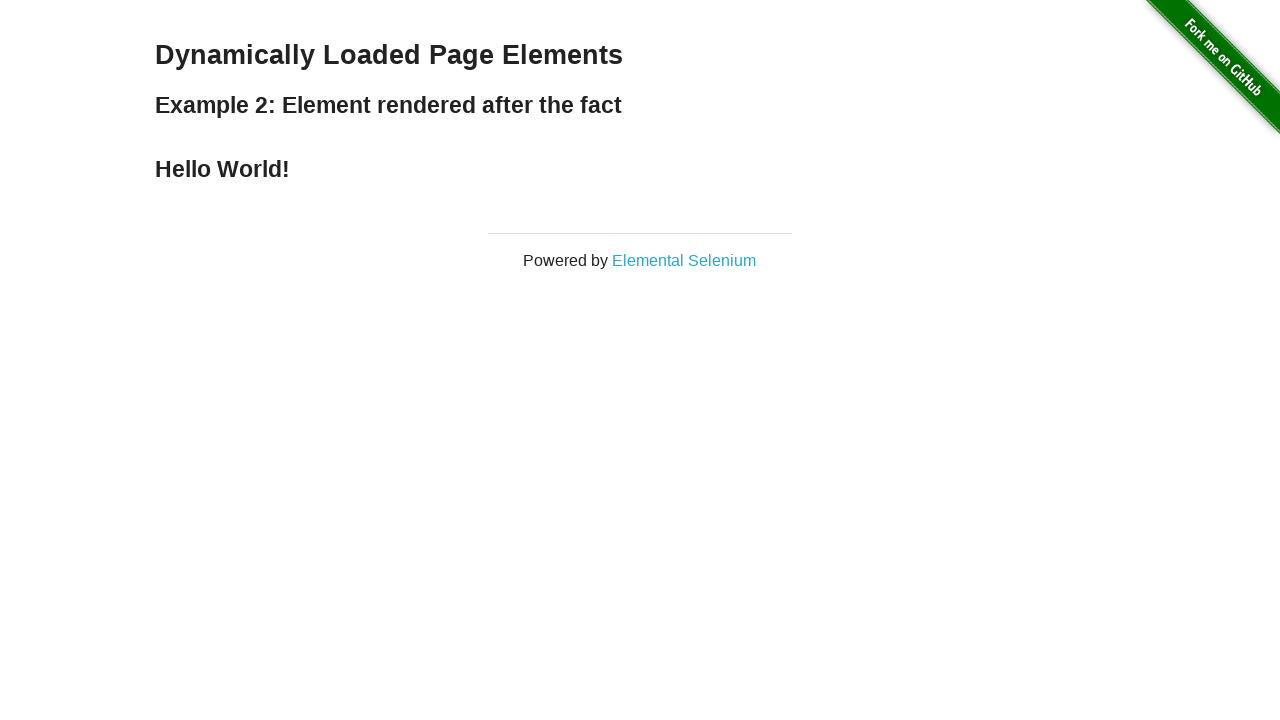

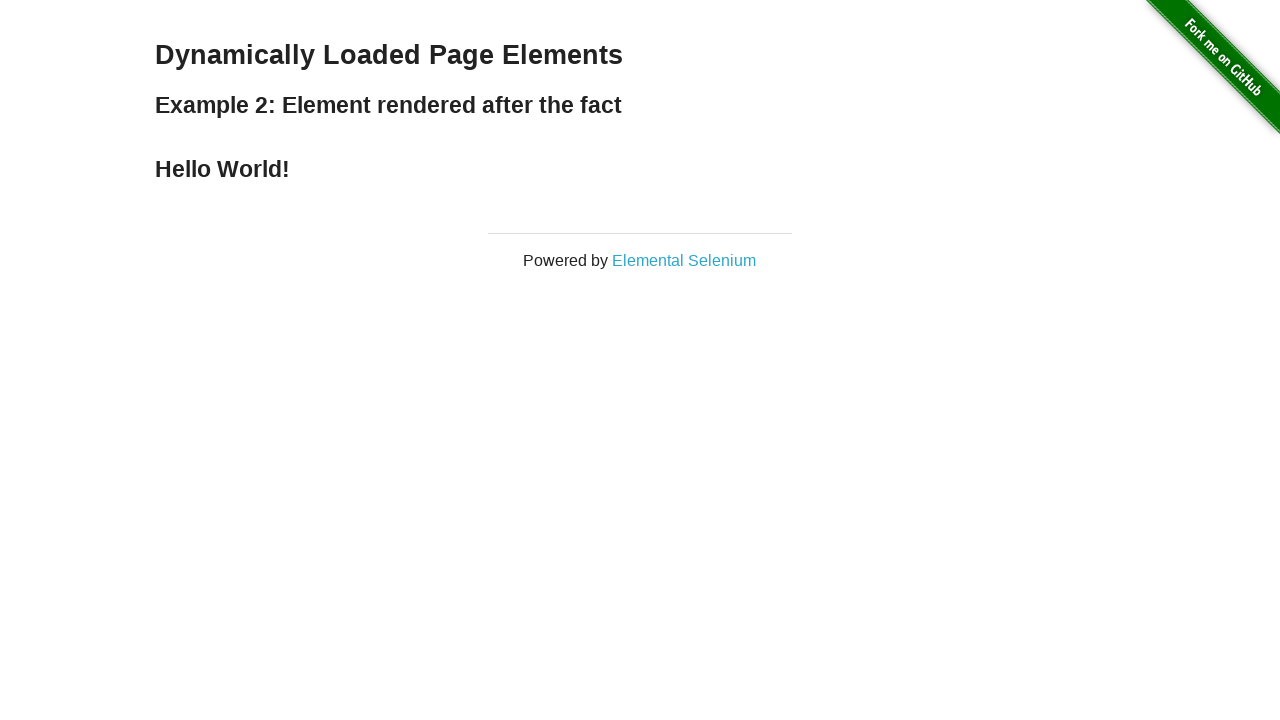